Tests handling of a JavaScript confirm alert by clicking the button, verifying the message, and dismissing it

Starting URL: https://the-internet.herokuapp.com/javascript_alerts

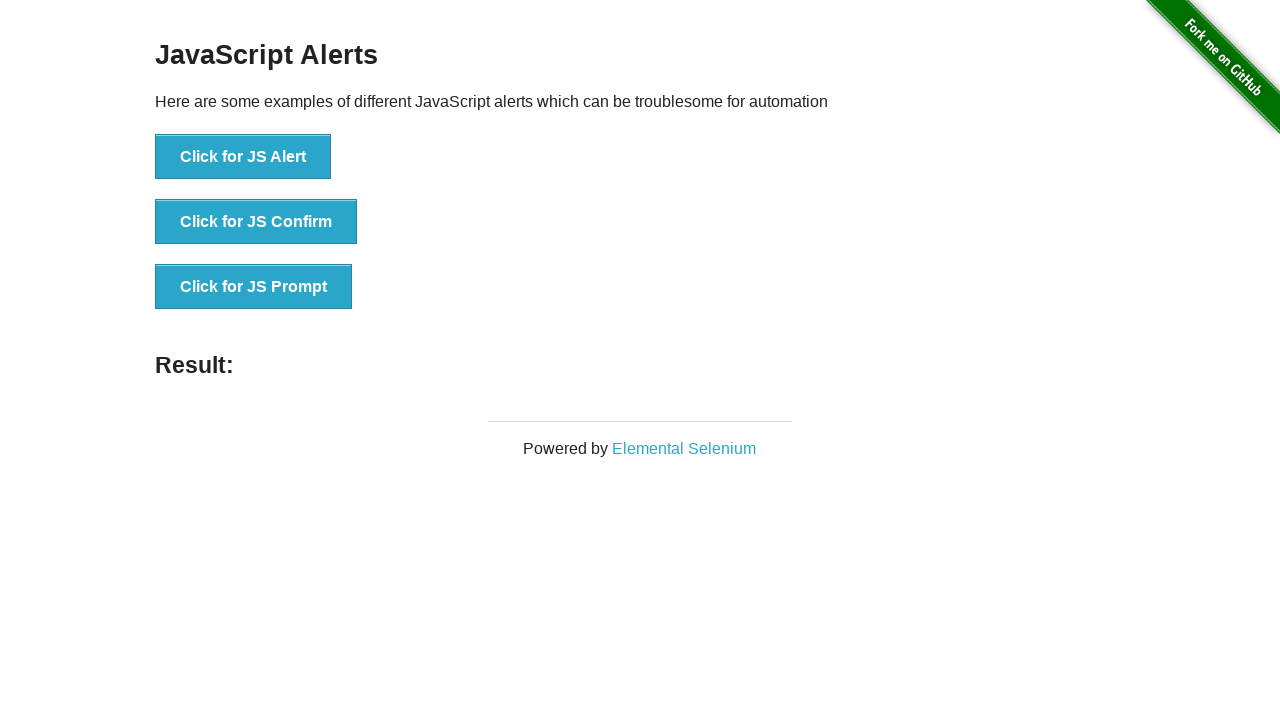

Clicked button to trigger JavaScript confirm alert at (256, 222) on xpath=//button[@onclick="jsConfirm()"]
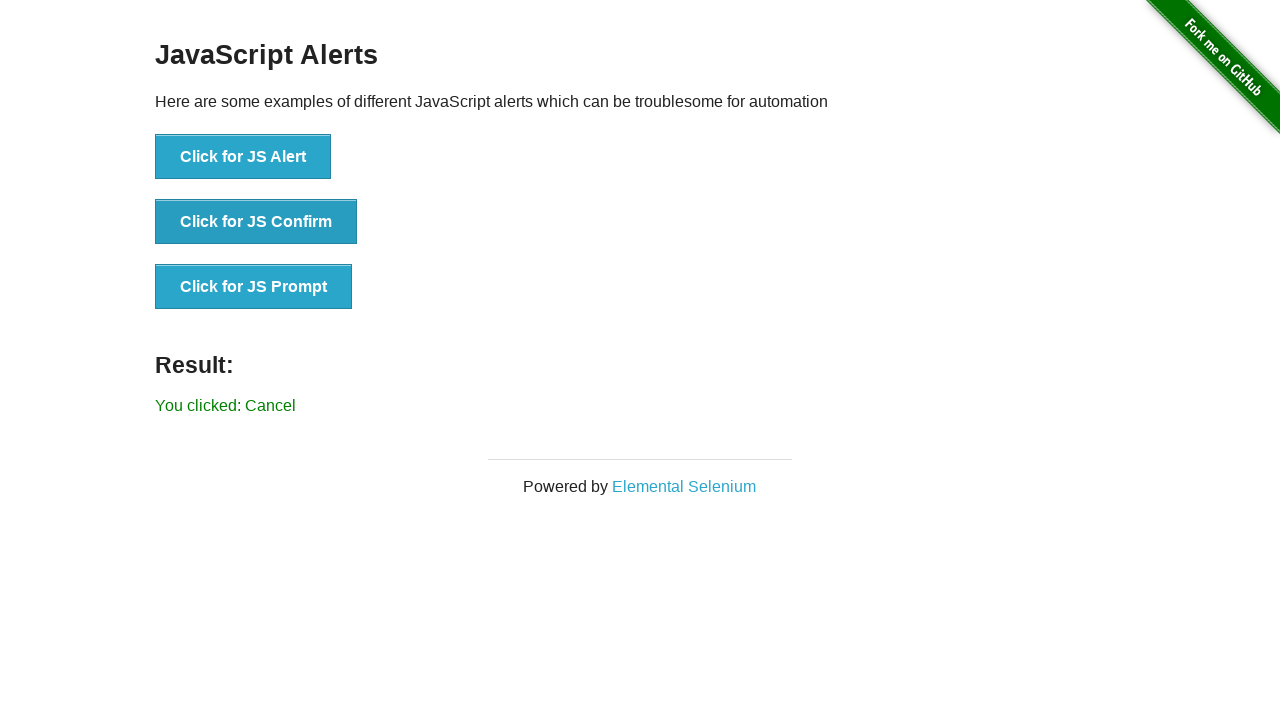

Set up dialog handler to dismiss the confirm alert
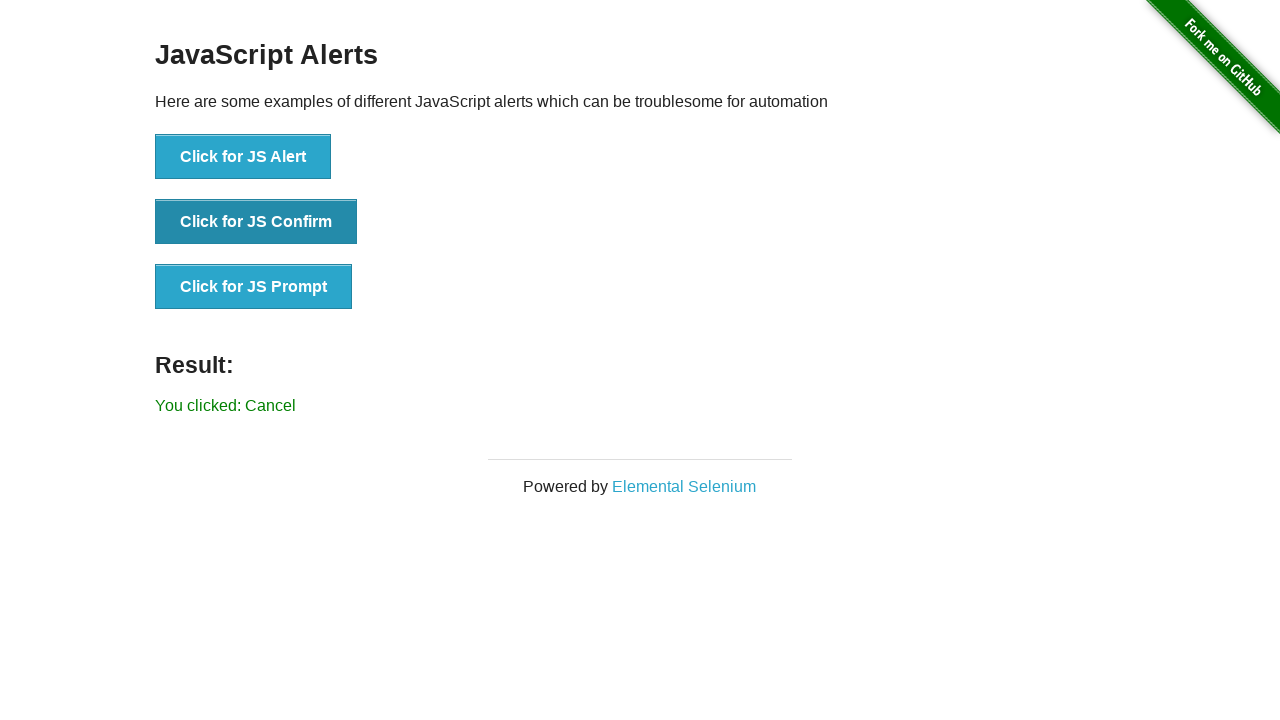

Retrieved result text from page
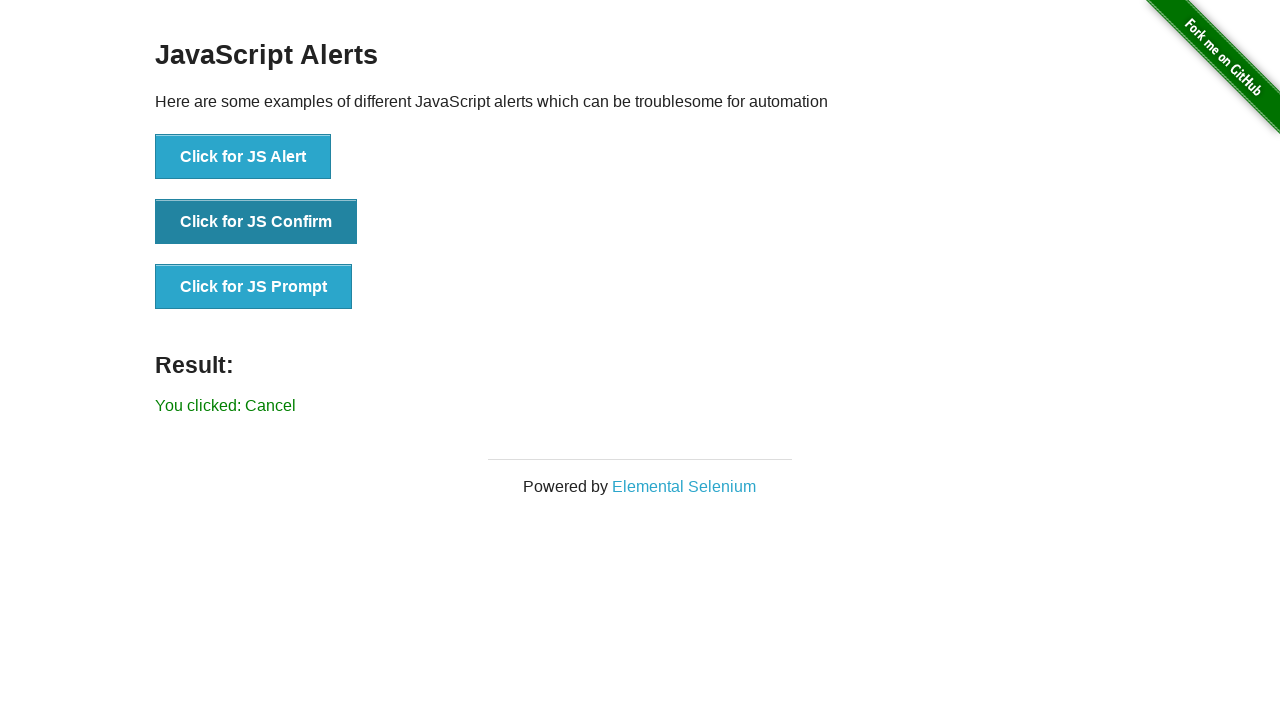

Verified result text shows 'You clicked: Cancel'
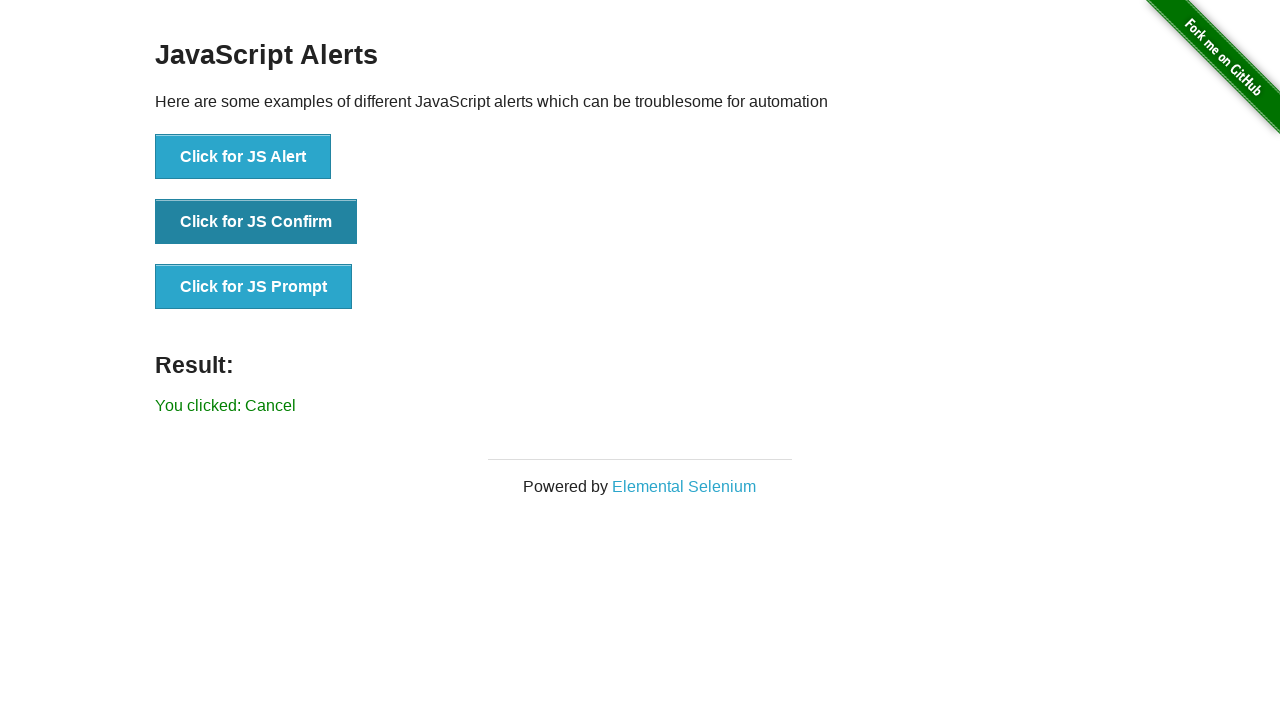

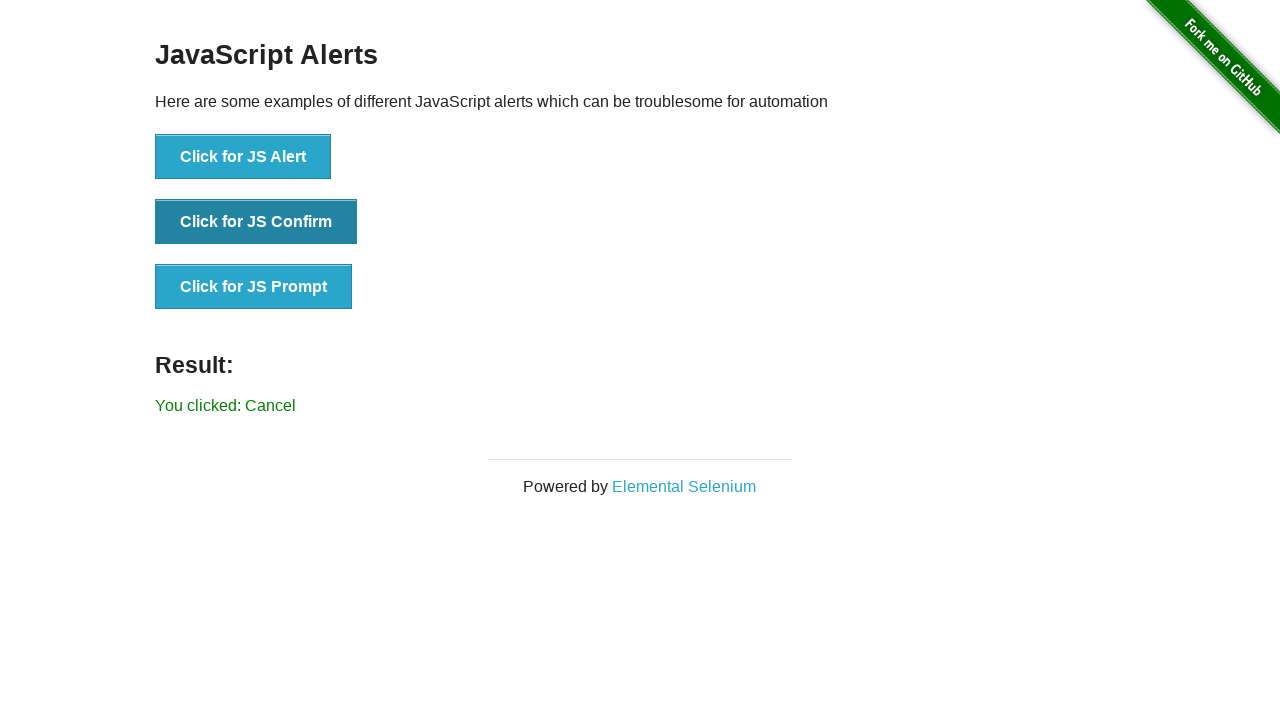